Tests a complete purchase flow on an e-commerce site by selecting a product, adding it to cart, and completing checkout with billing details

Starting URL: https://www.demoblaze.com/index.html

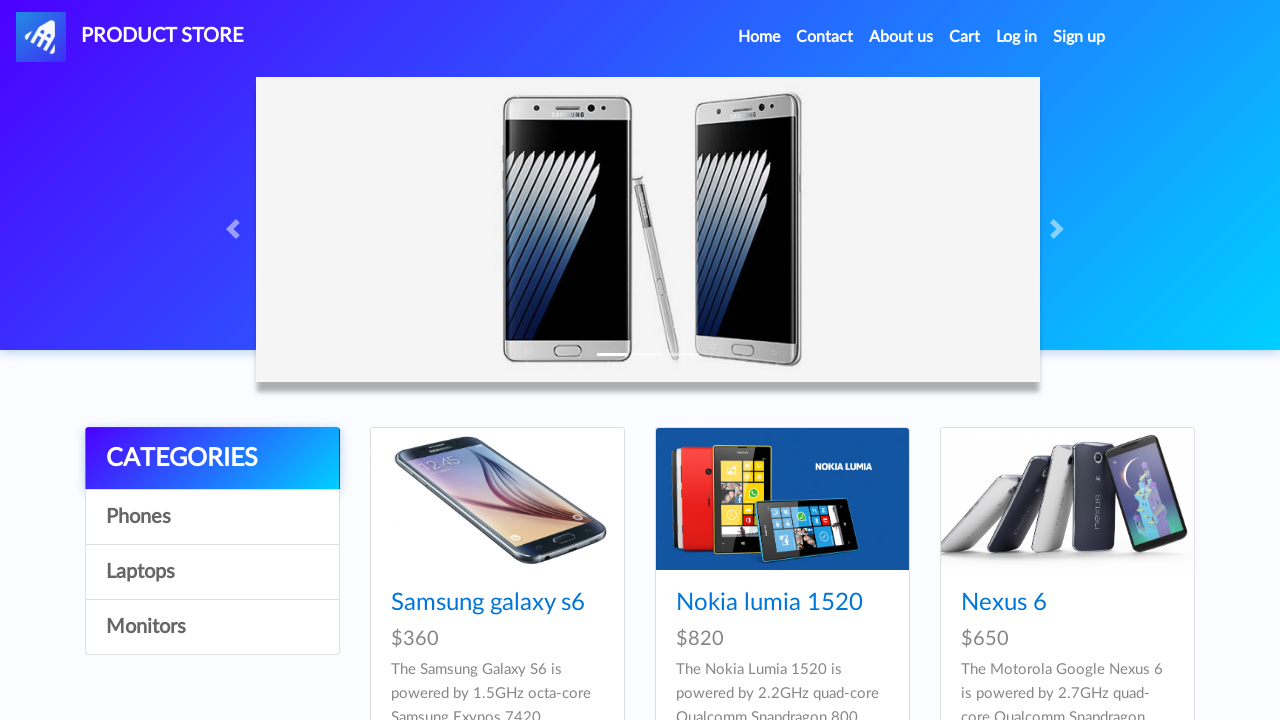

Samsung Galaxy S7 product link became visible
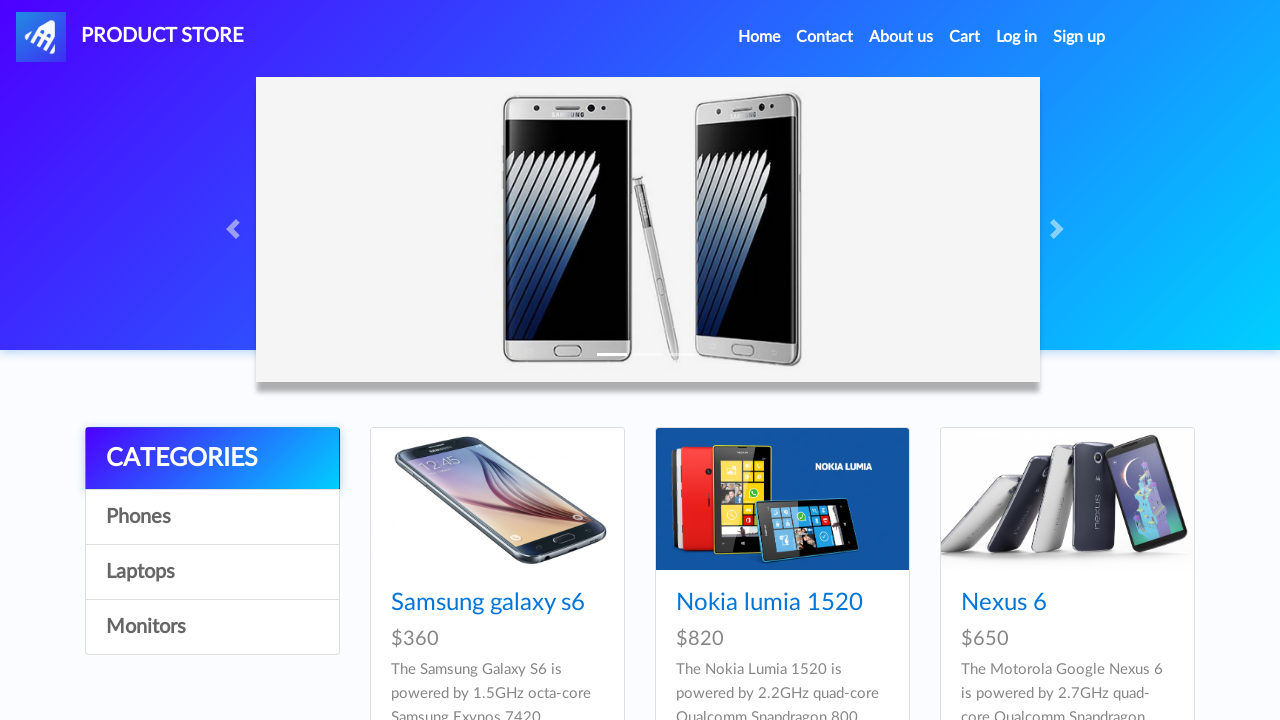

Clicked on Samsung Galaxy S7 product link at (488, 361) on h4 a[href$='4']
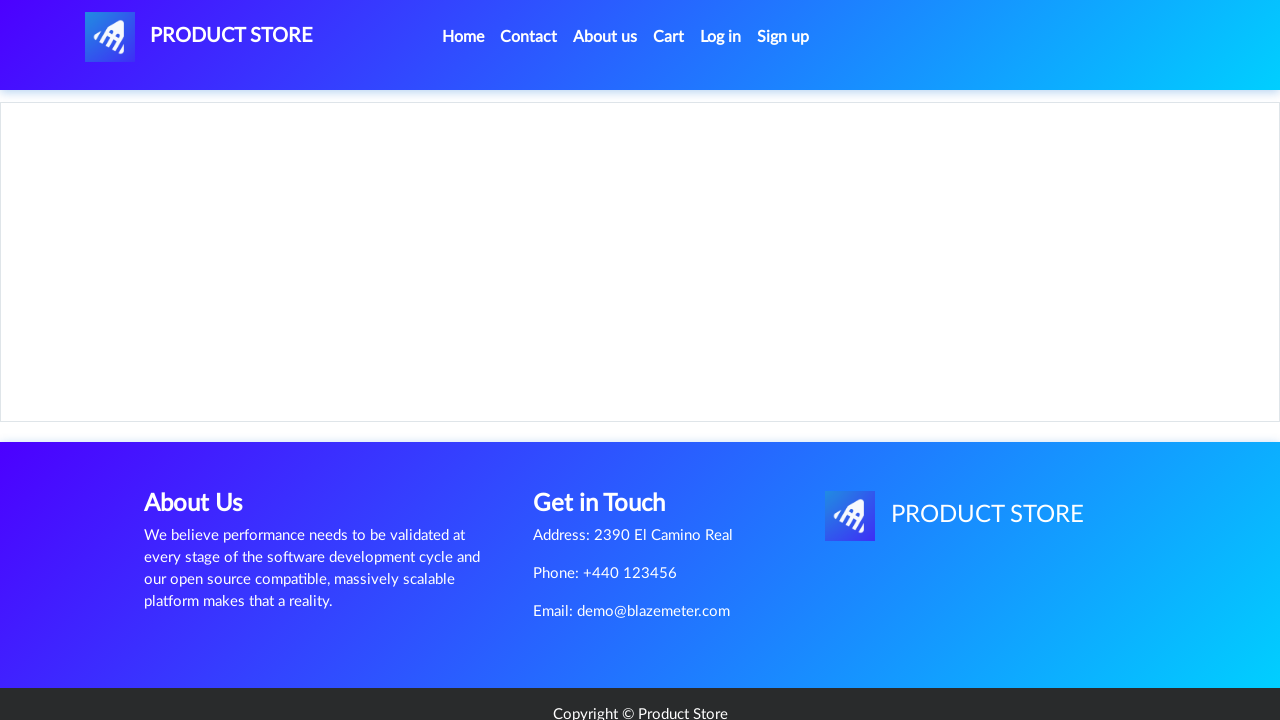

Product name heading loaded on product details page
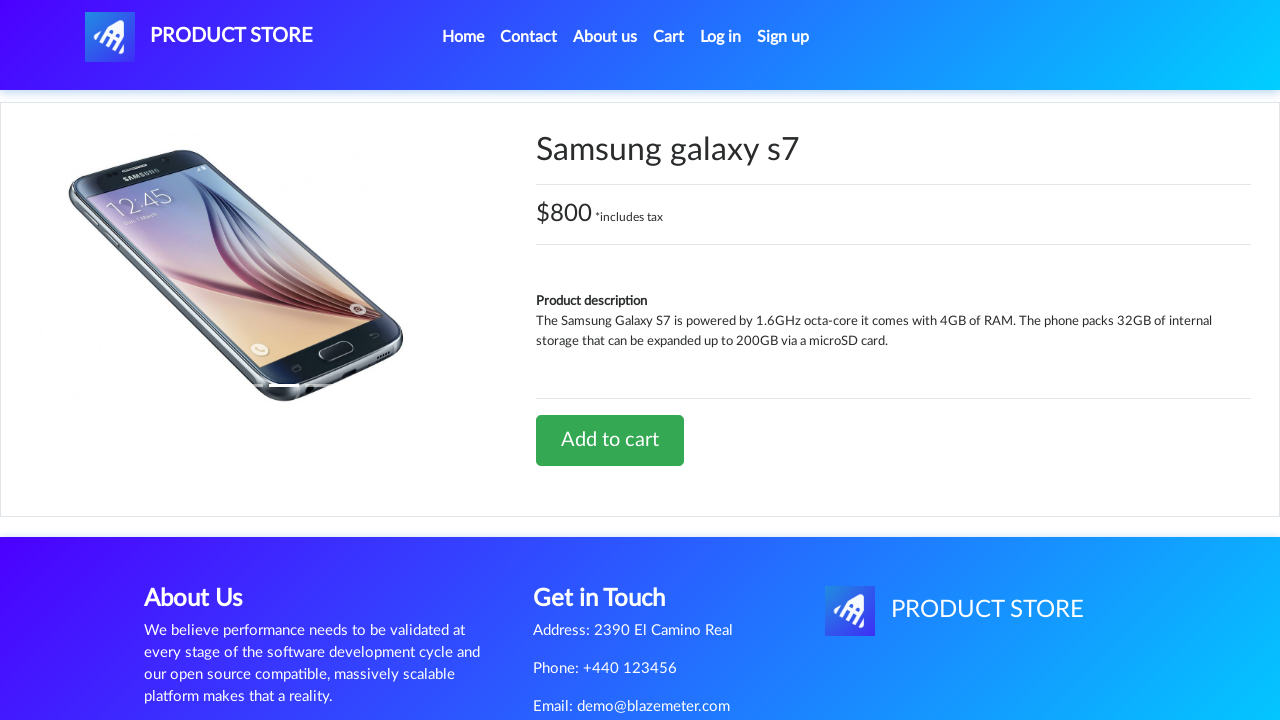

Product price information loaded
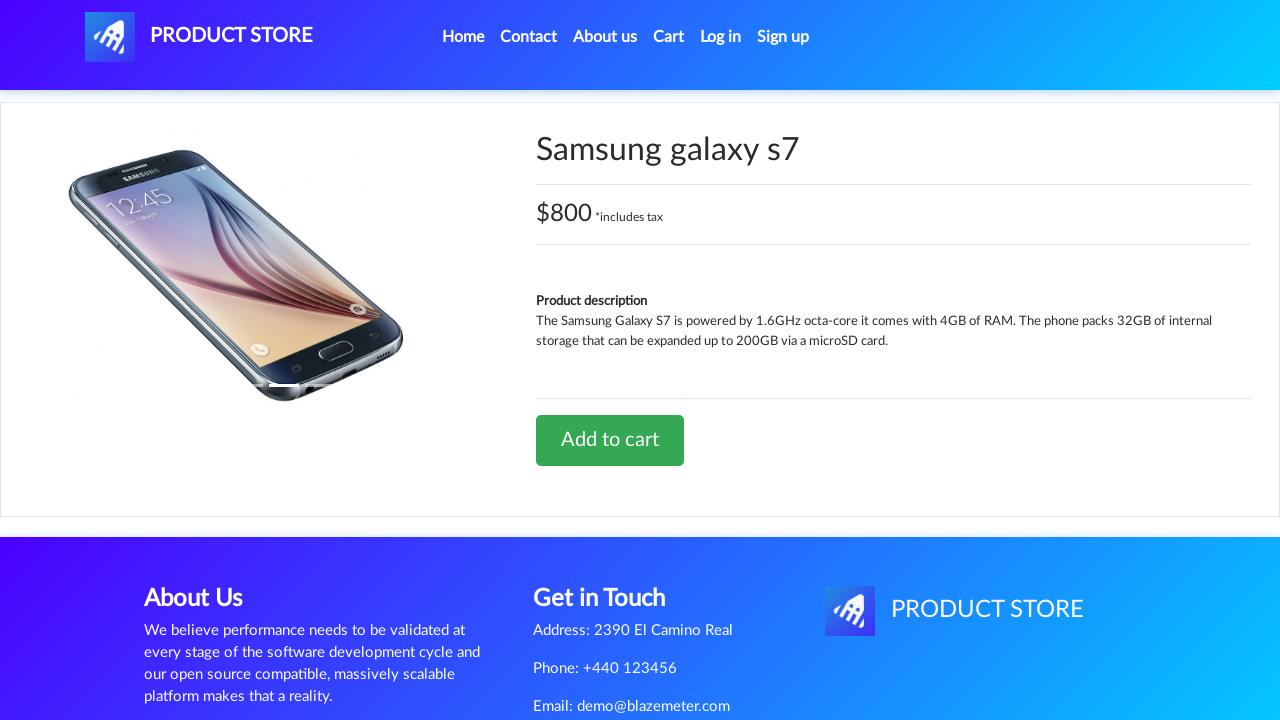

Clicked 'Add to Cart' button for Samsung Galaxy S7 at (610, 440) on a[onclick='addToCart(4)']
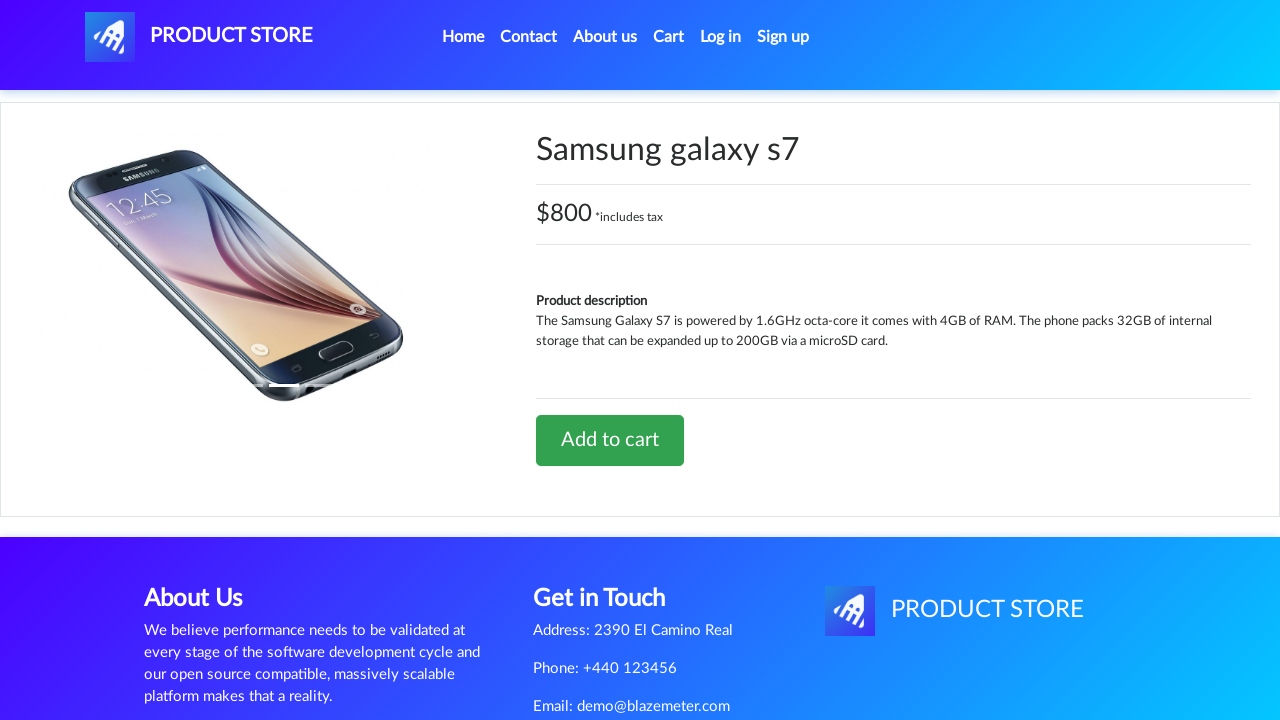

Set up handler to accept alert dialogs
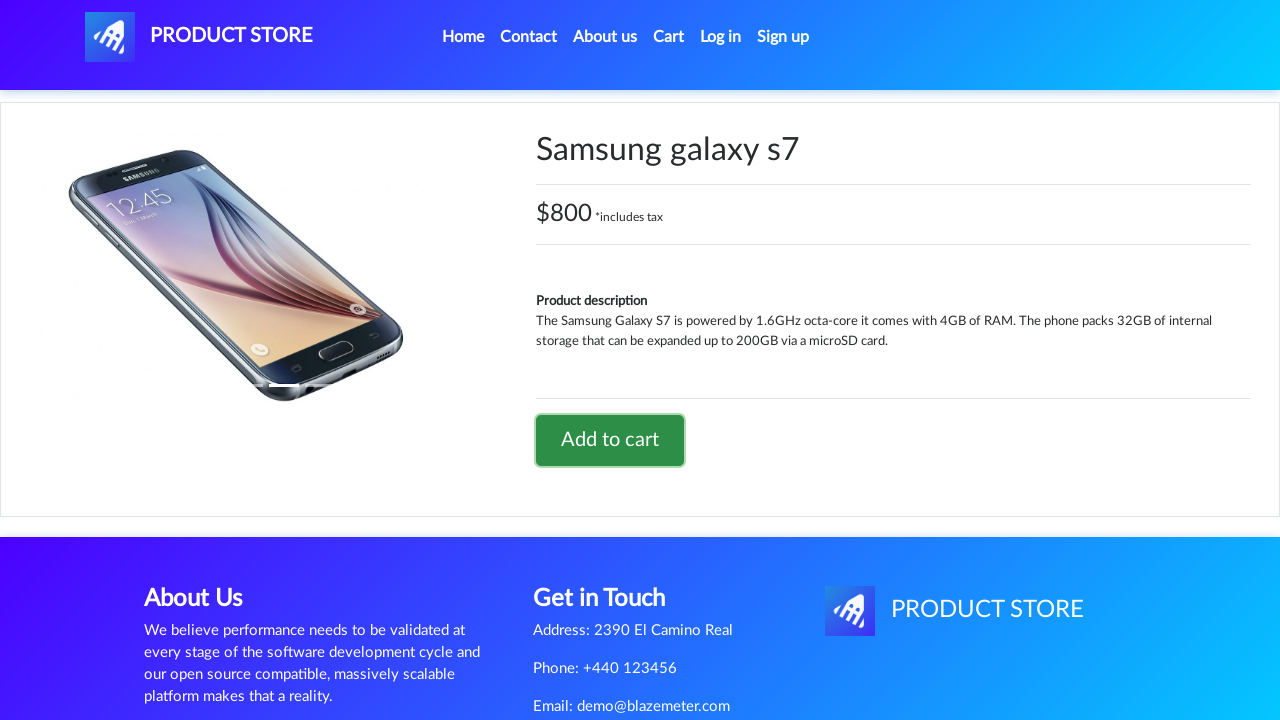

Clicked on cart link to view shopping cart at (669, 37) on a#cartur
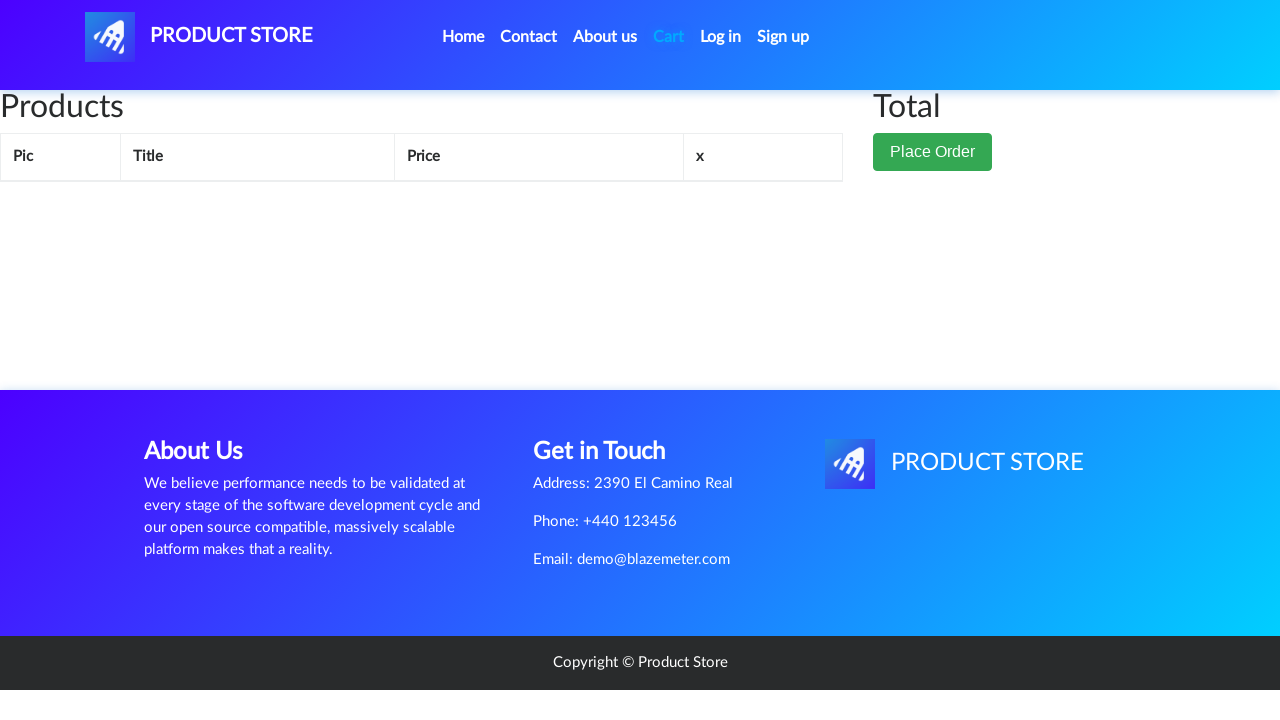

Cart items table loaded with product details
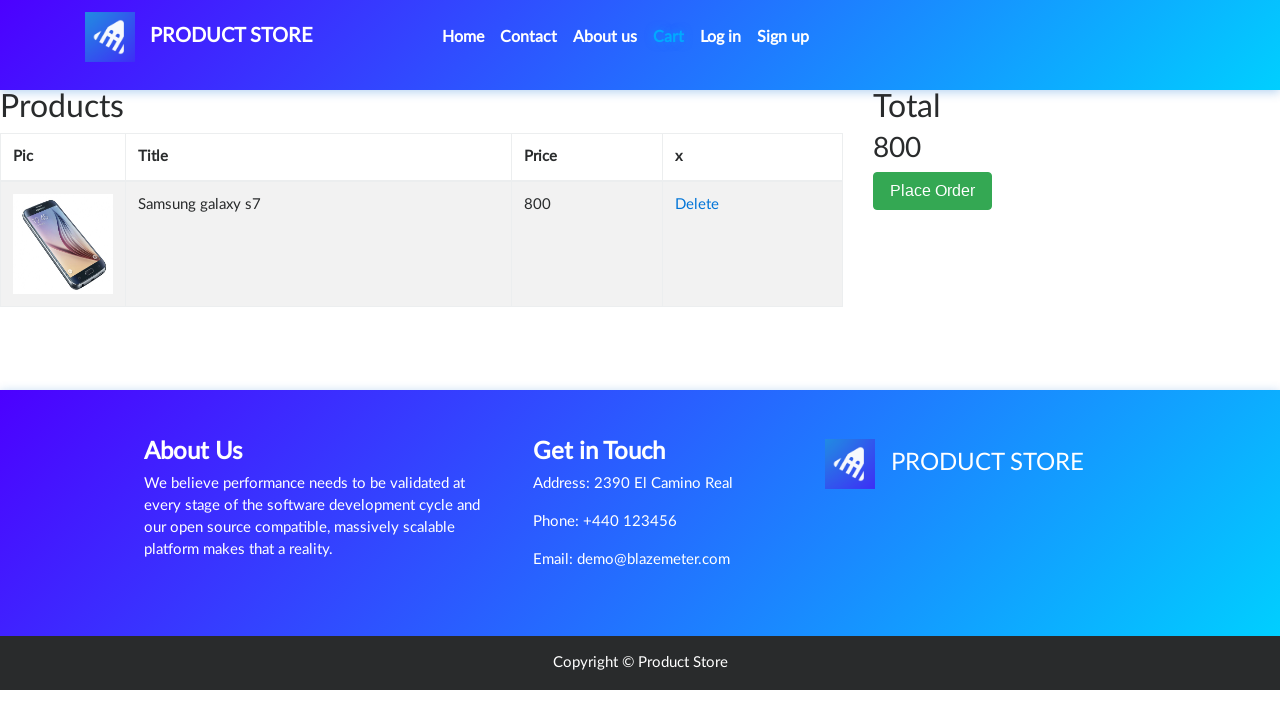

Cart total price displayed
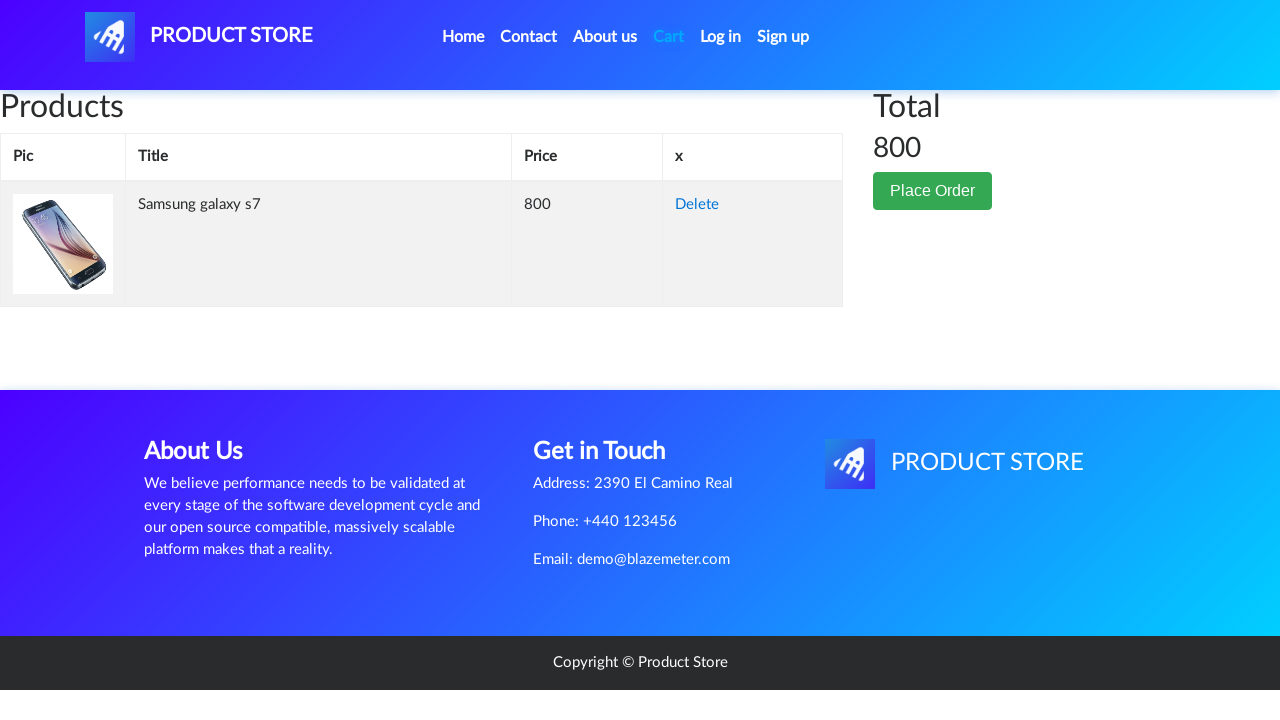

Clicked 'Place Order' button to open checkout modal at (933, 191) on button[data-toggle='modal']
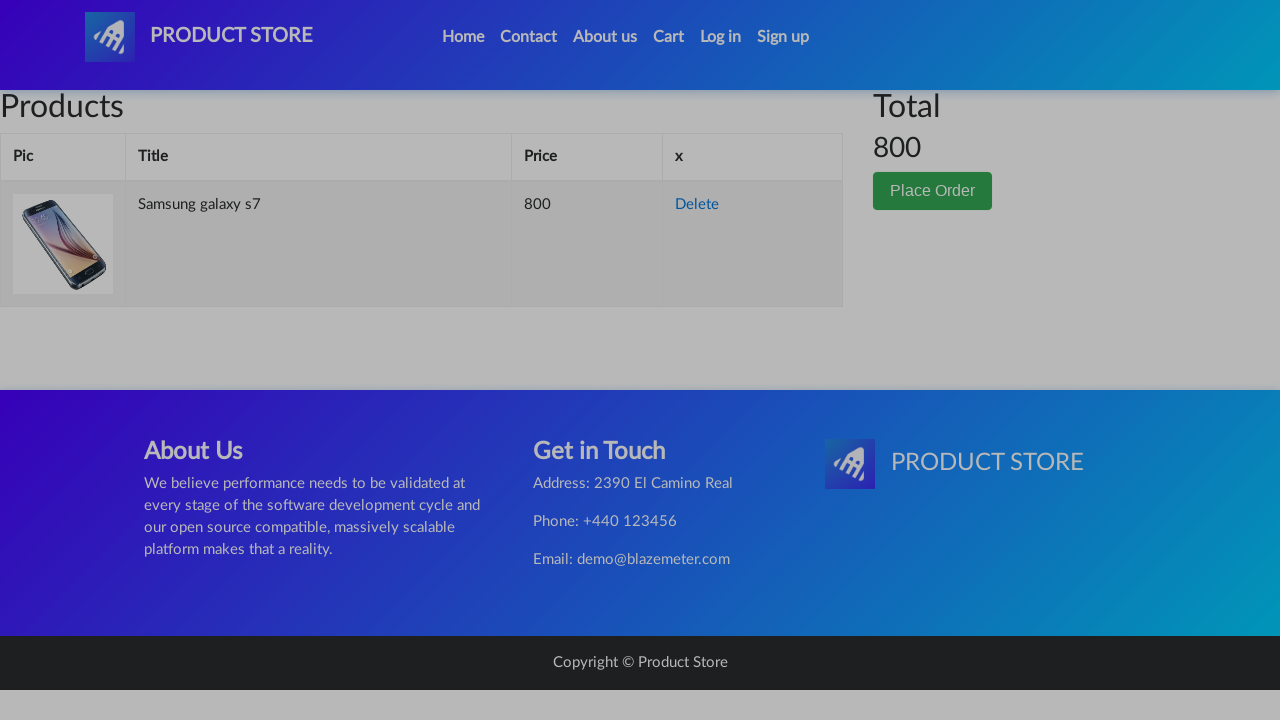

Entered customer name 'John Smith' on input#name
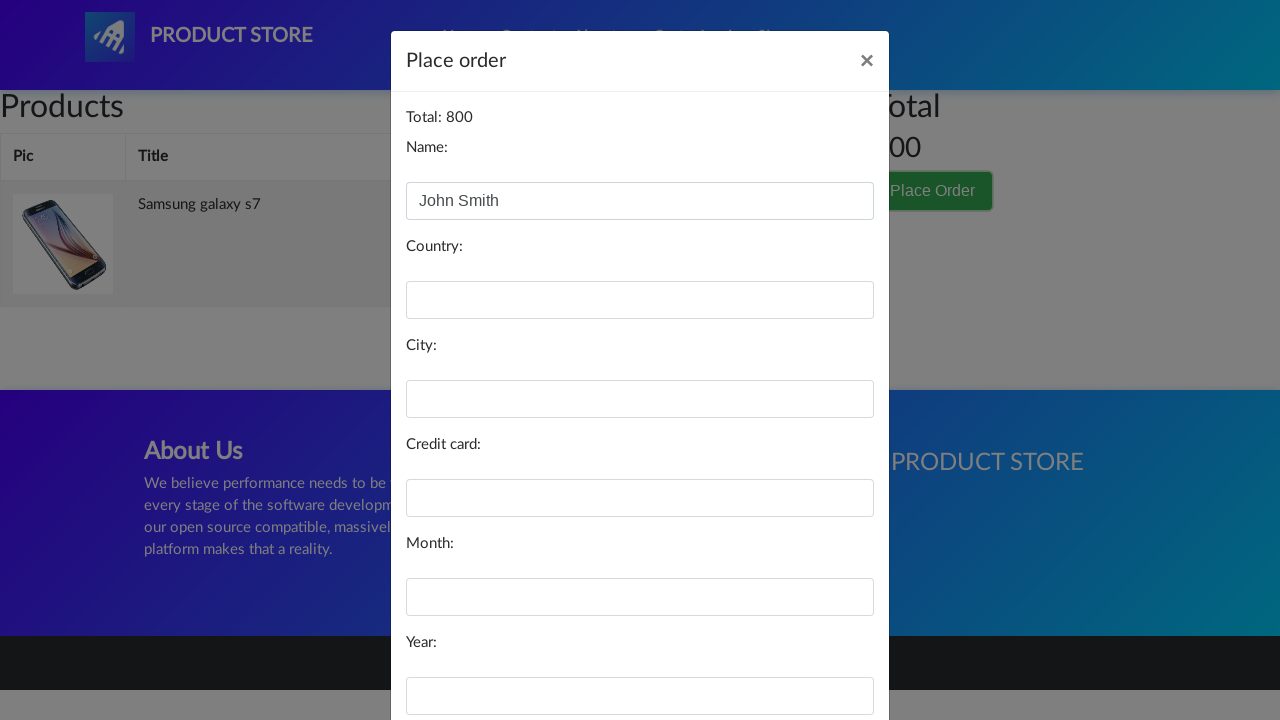

Entered country 'United States' on input#country
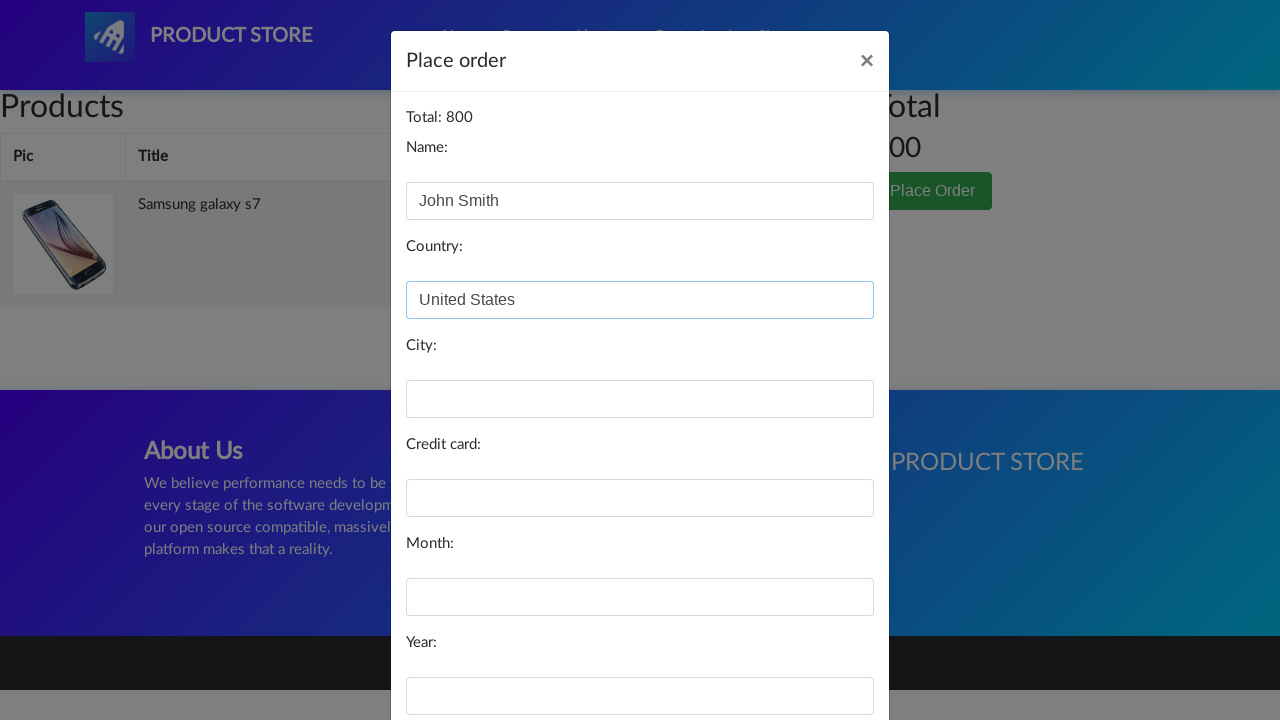

Entered city 'New York' on input#city
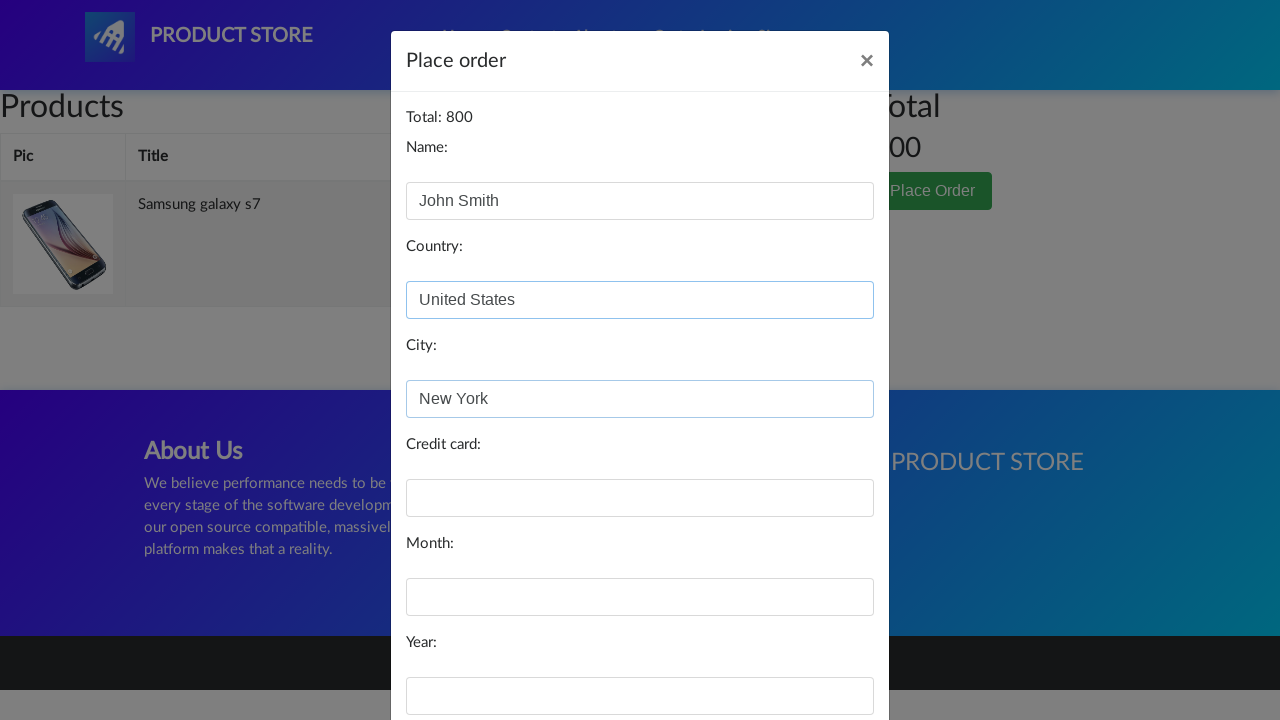

Entered credit card number on input#card
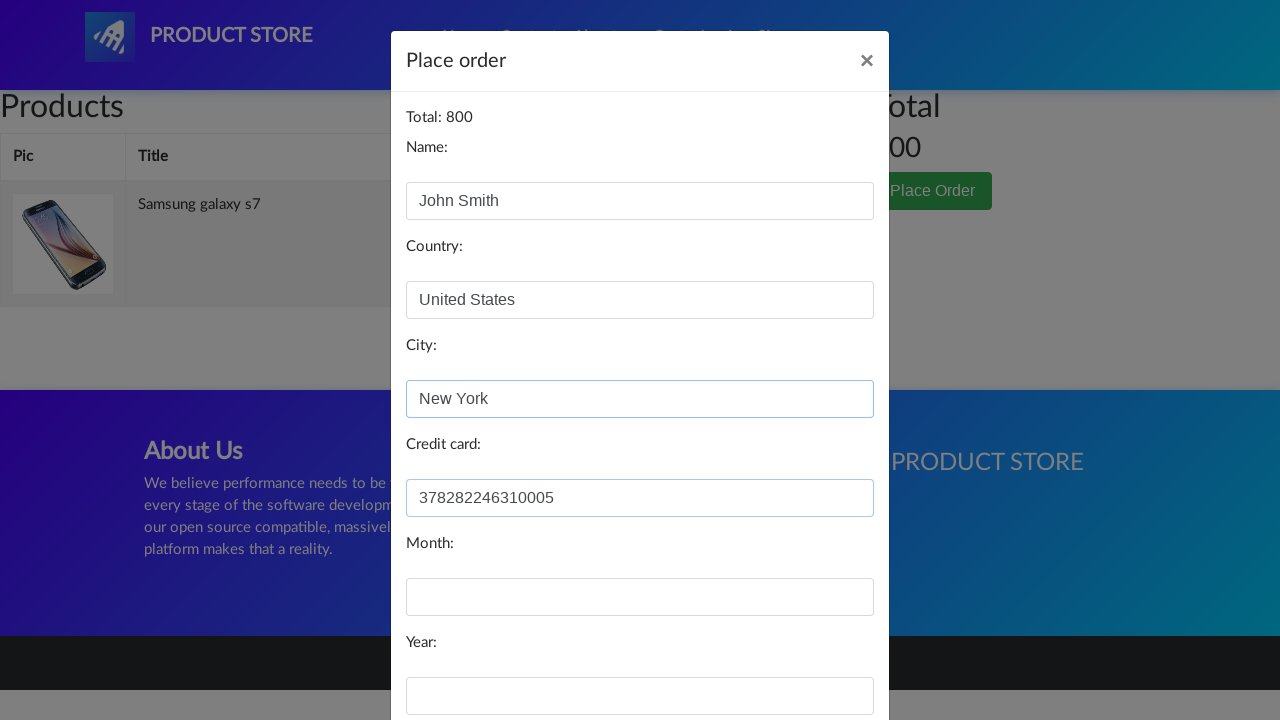

Entered card expiration month '09' on input#month
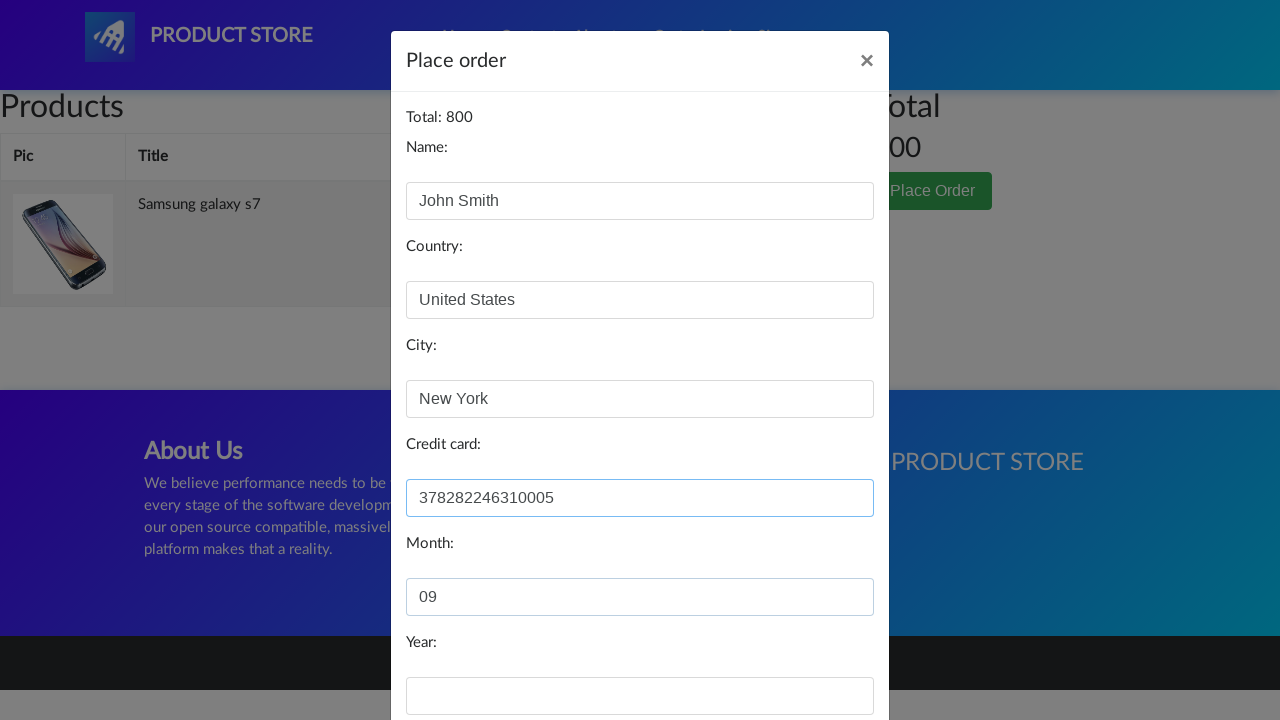

Entered card expiration year '2025' on input#year
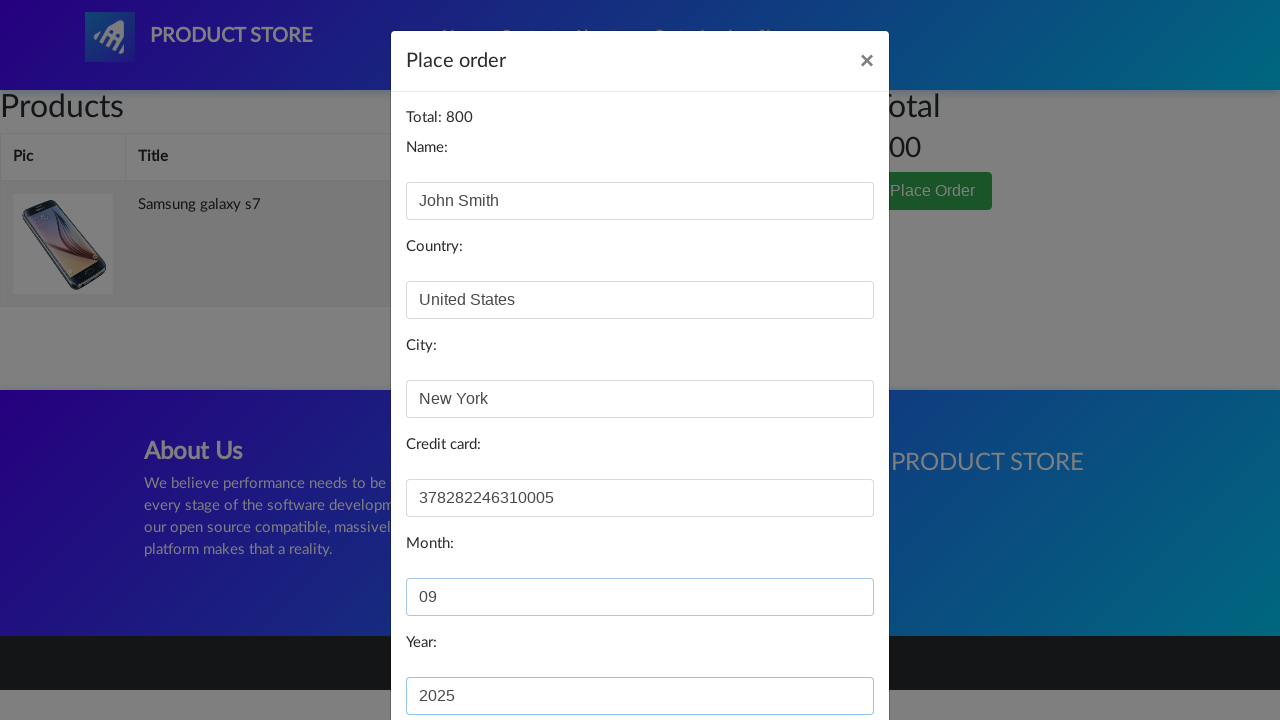

Purchase button became visible
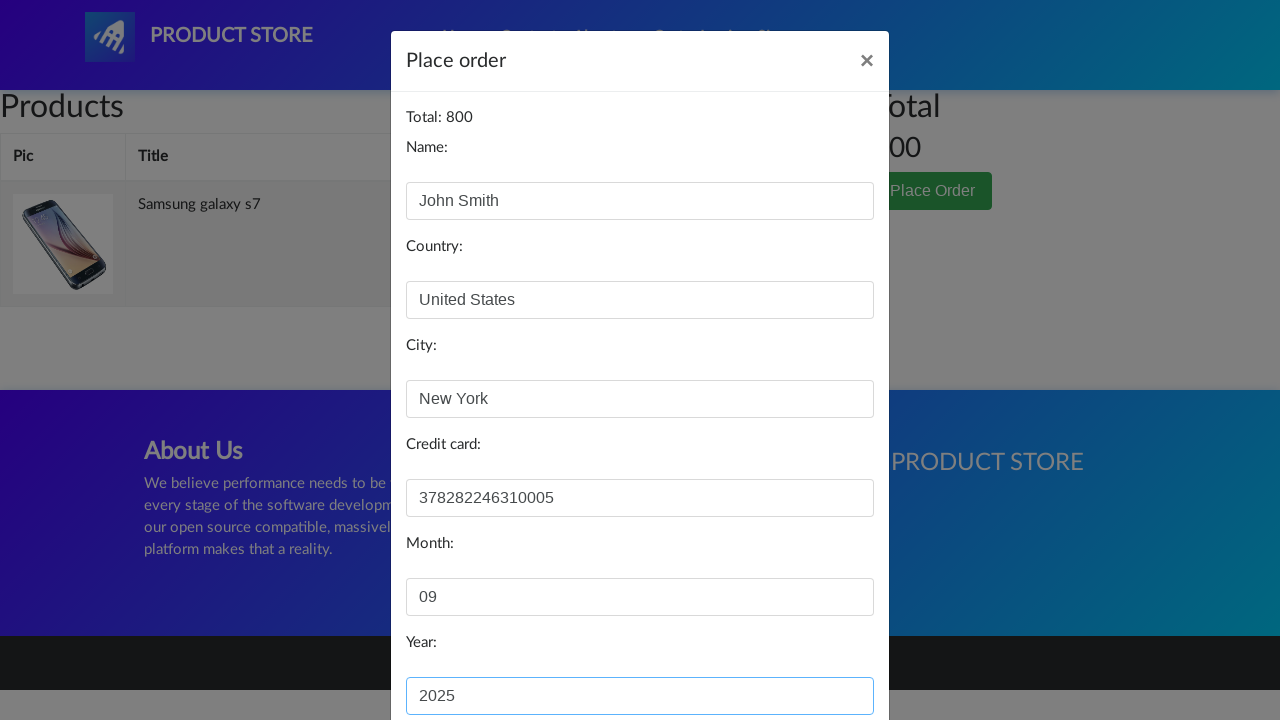

Clicked 'Purchase' button to submit order at (823, 655) on button[onclick='purchaseOrder()']
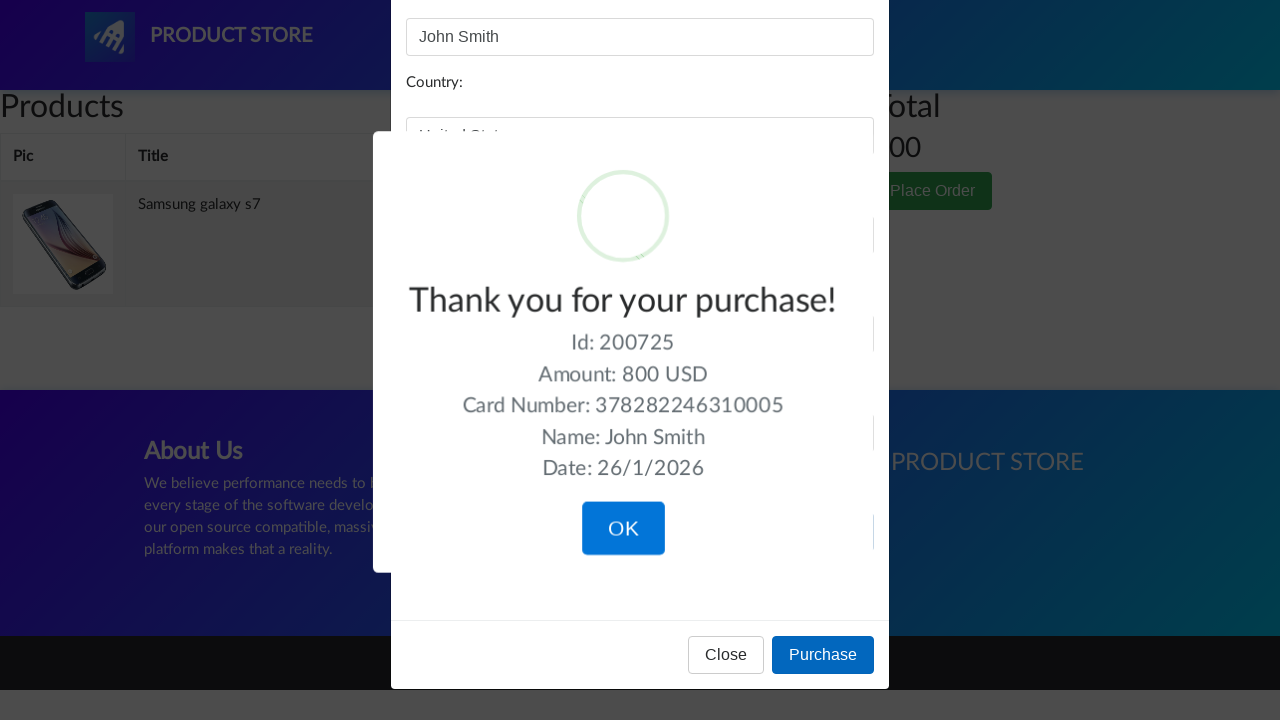

Purchase confirmation close button appeared
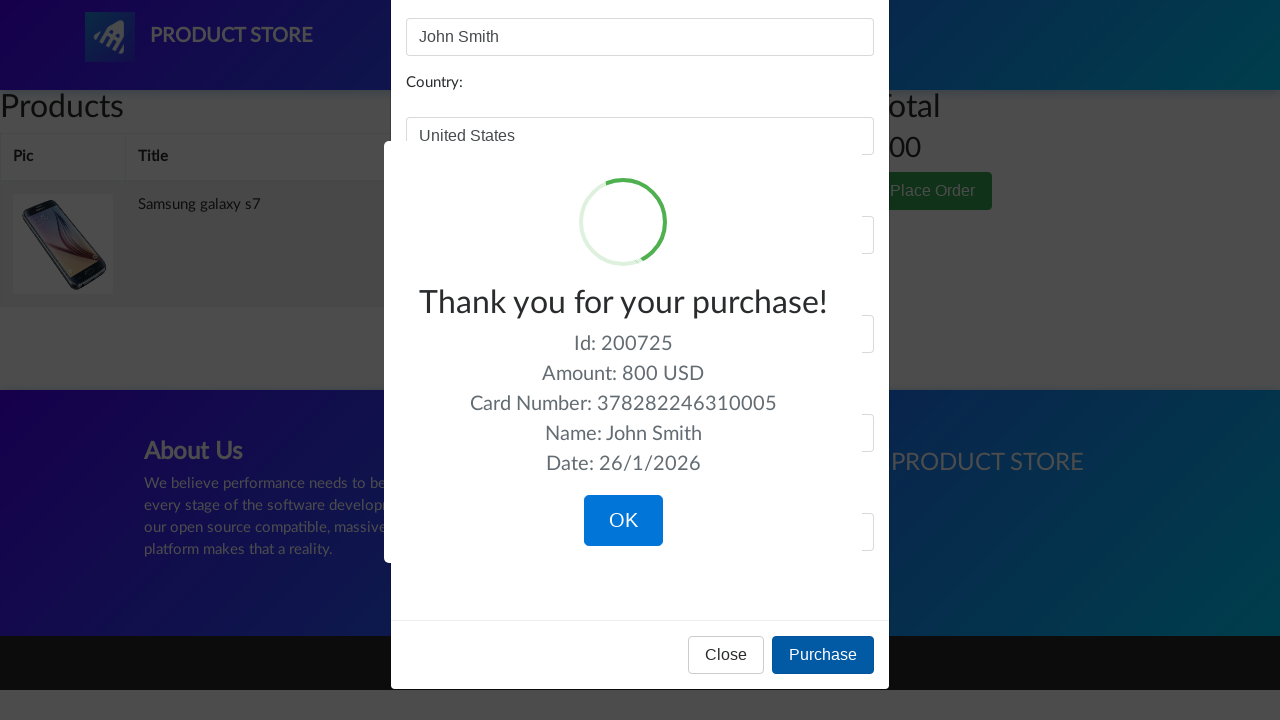

Purchase confirmation heading displayed
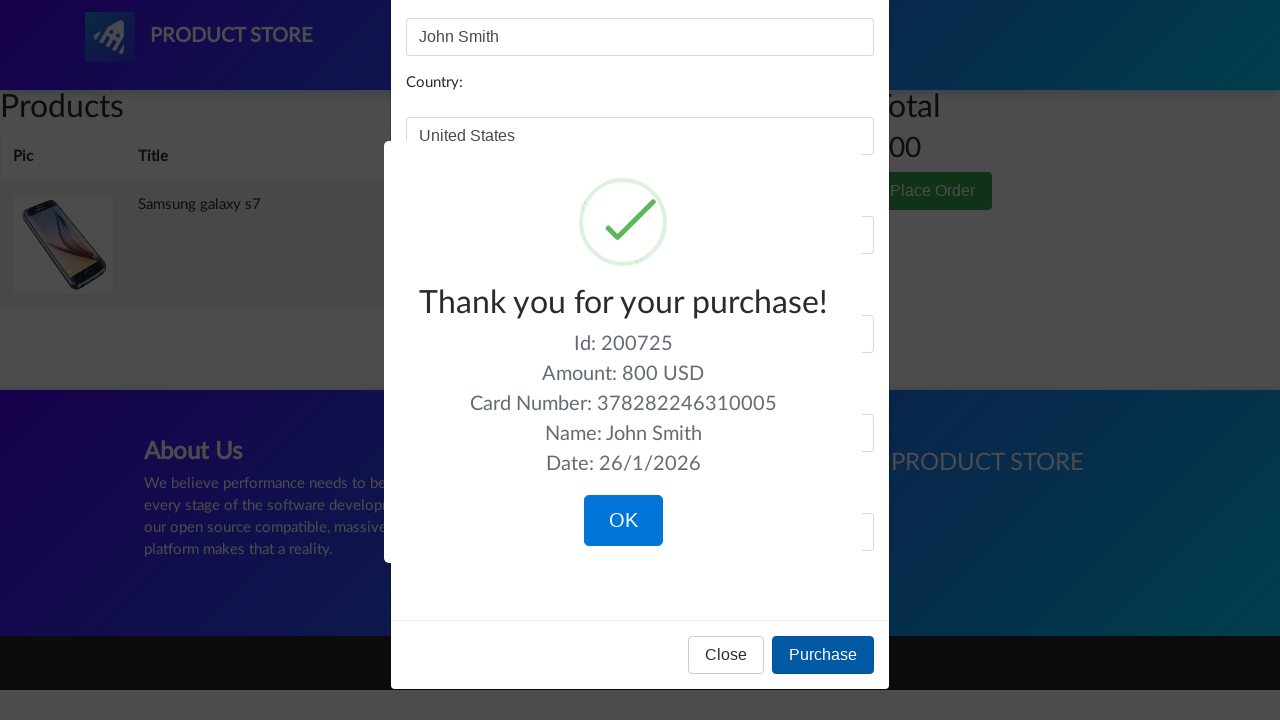

Clicked button to close purchase confirmation dialog at (623, 521) on button[tabindex='1']
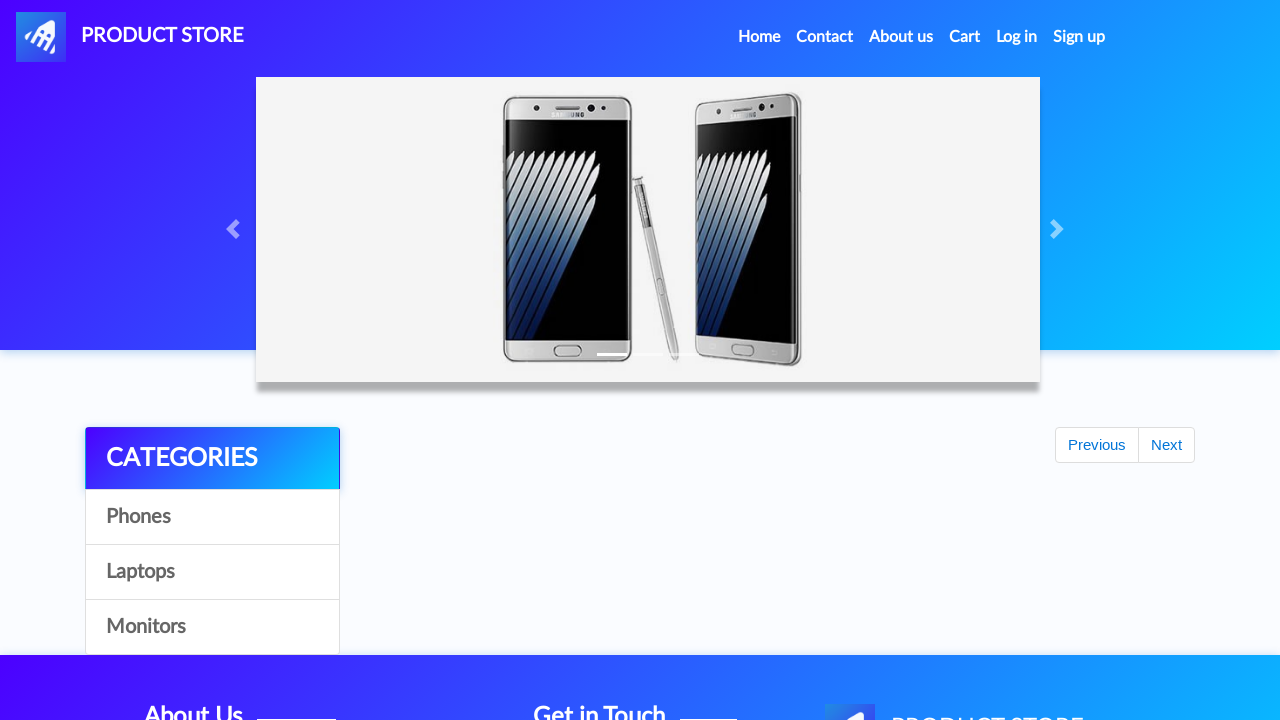

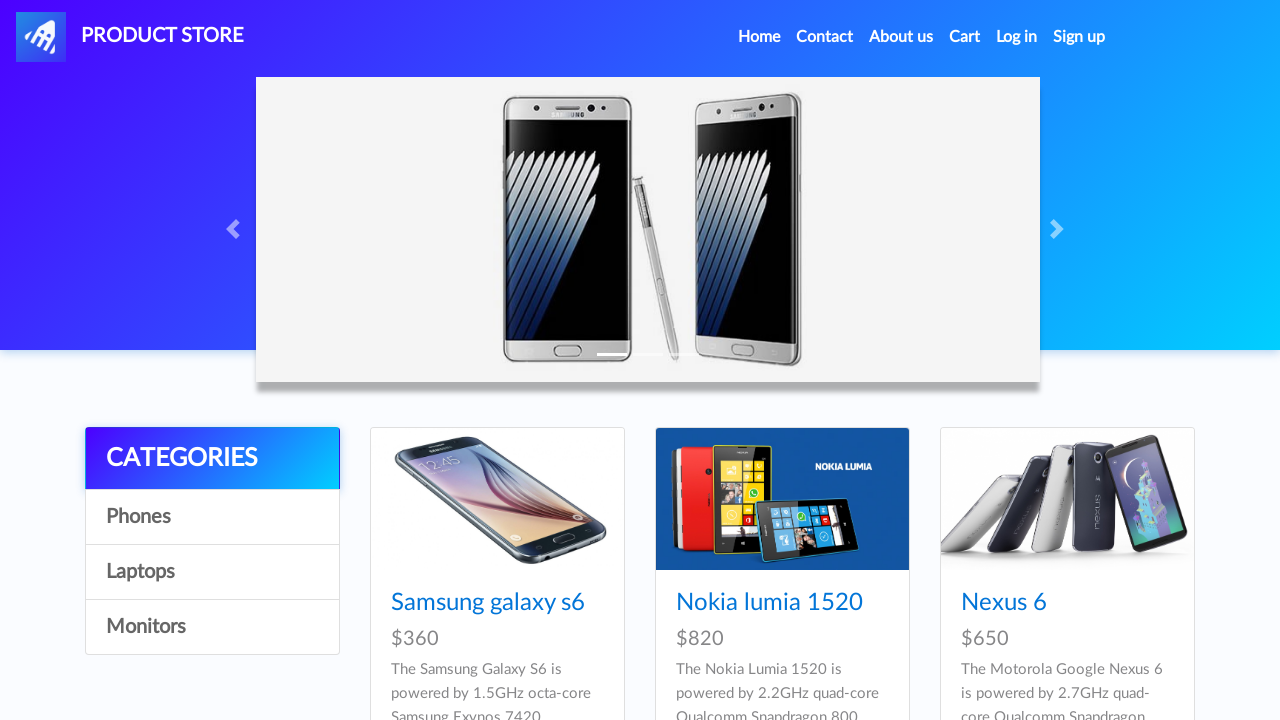